Tests navbar navigation by clicking on Blog and Case Studies links and verifying that the browser navigates to the correct URLs.

Starting URL: https://luxequality.com

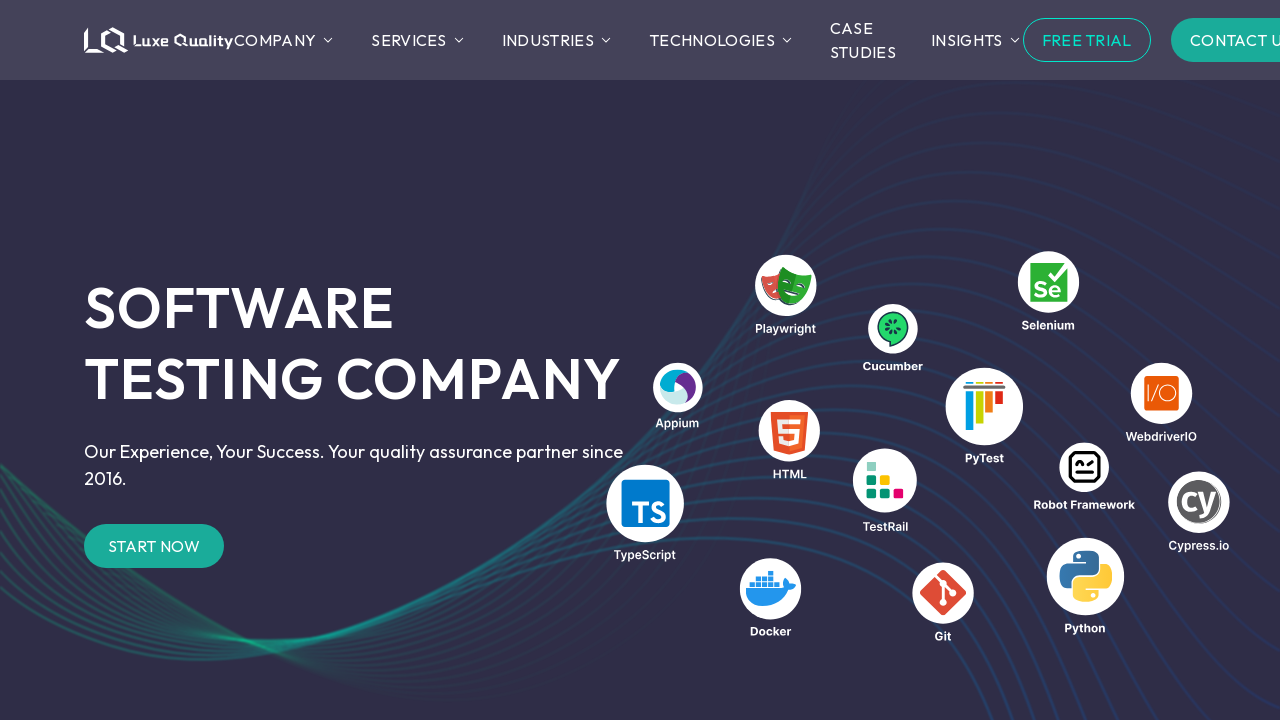

Clicked on a:has-text("Blog") link in navbar at (1010, 360) on a:has-text("Blog")
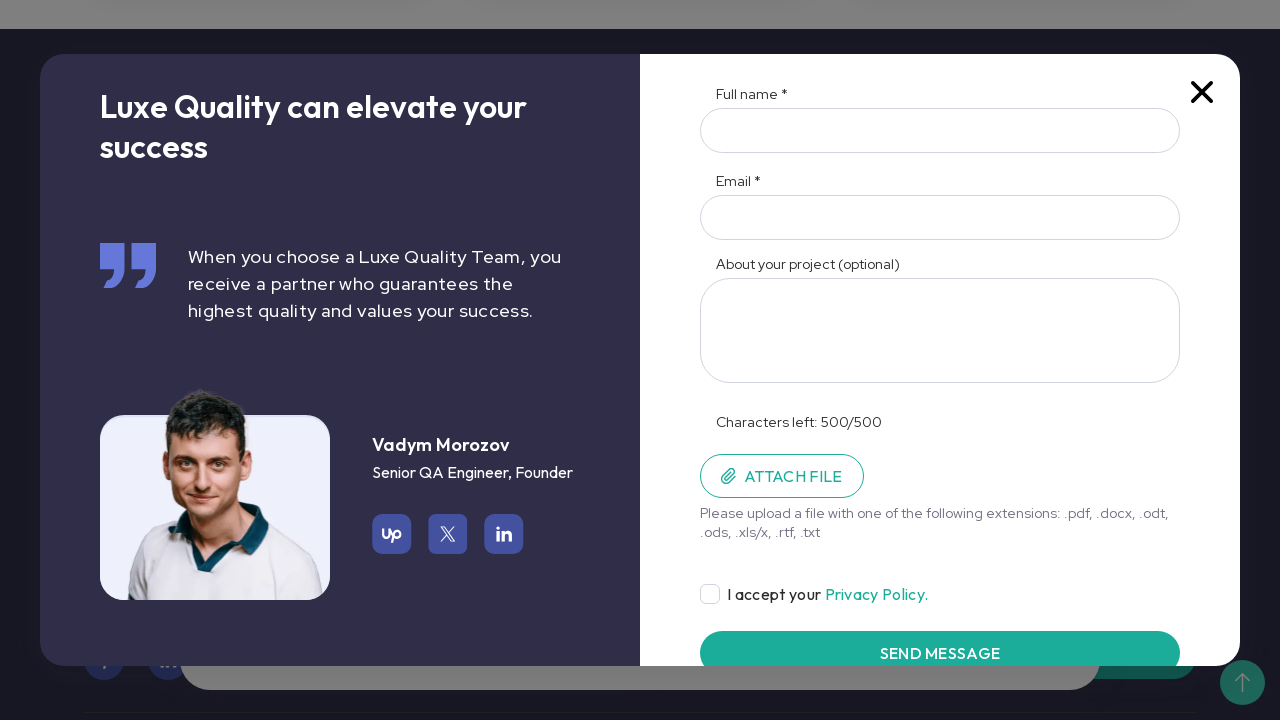

Waited for navigation to https://luxequality.com/blog/
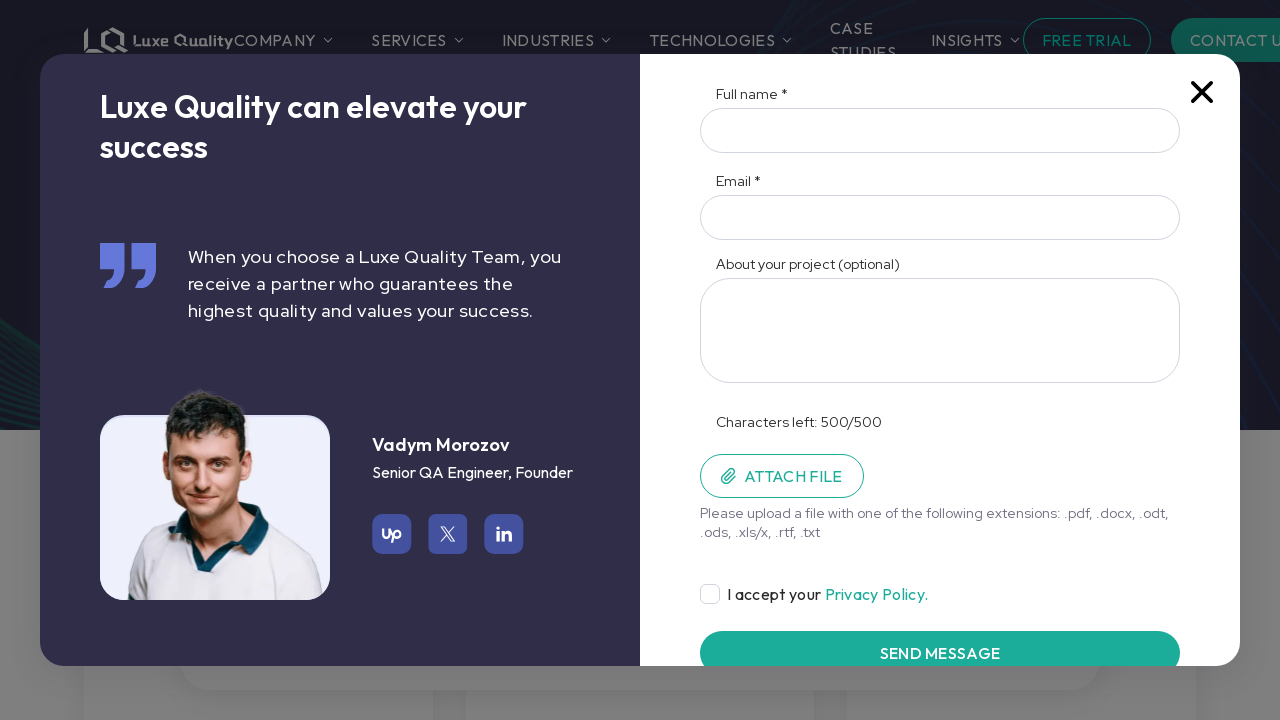

Verified URL is correct: https://luxequality.com/blog/
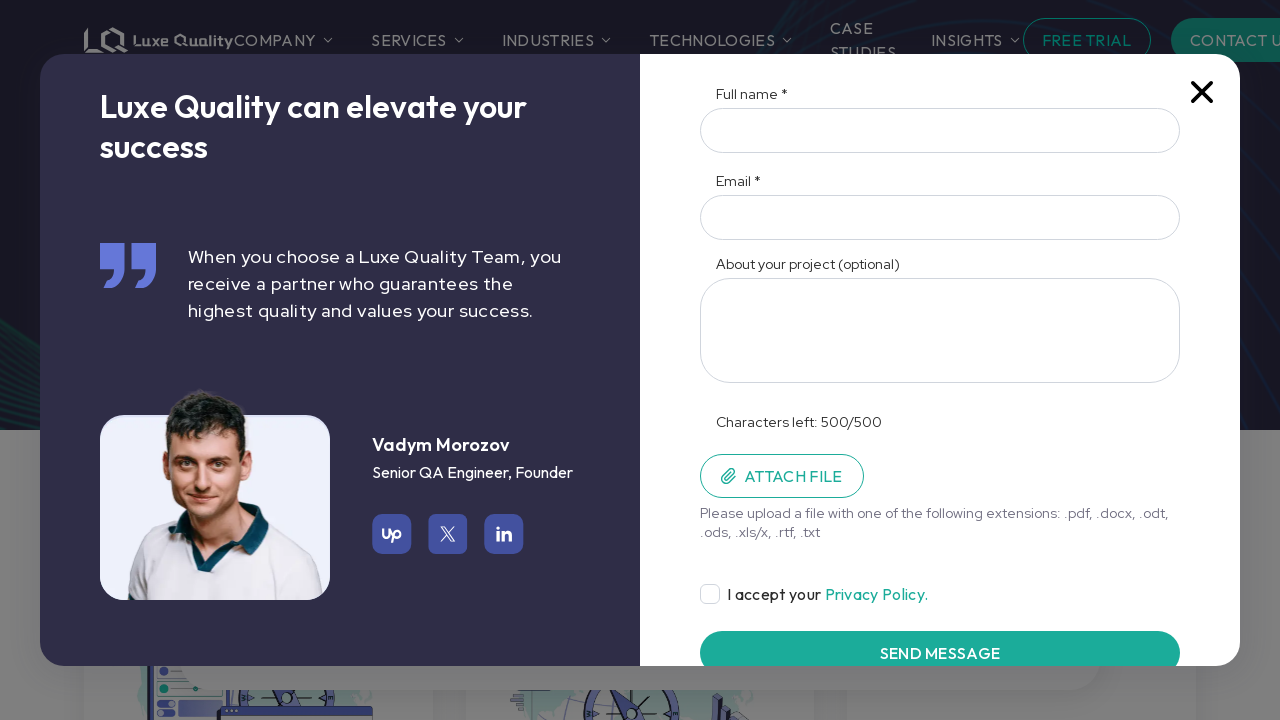

Navigated back to home page https://luxequality.com
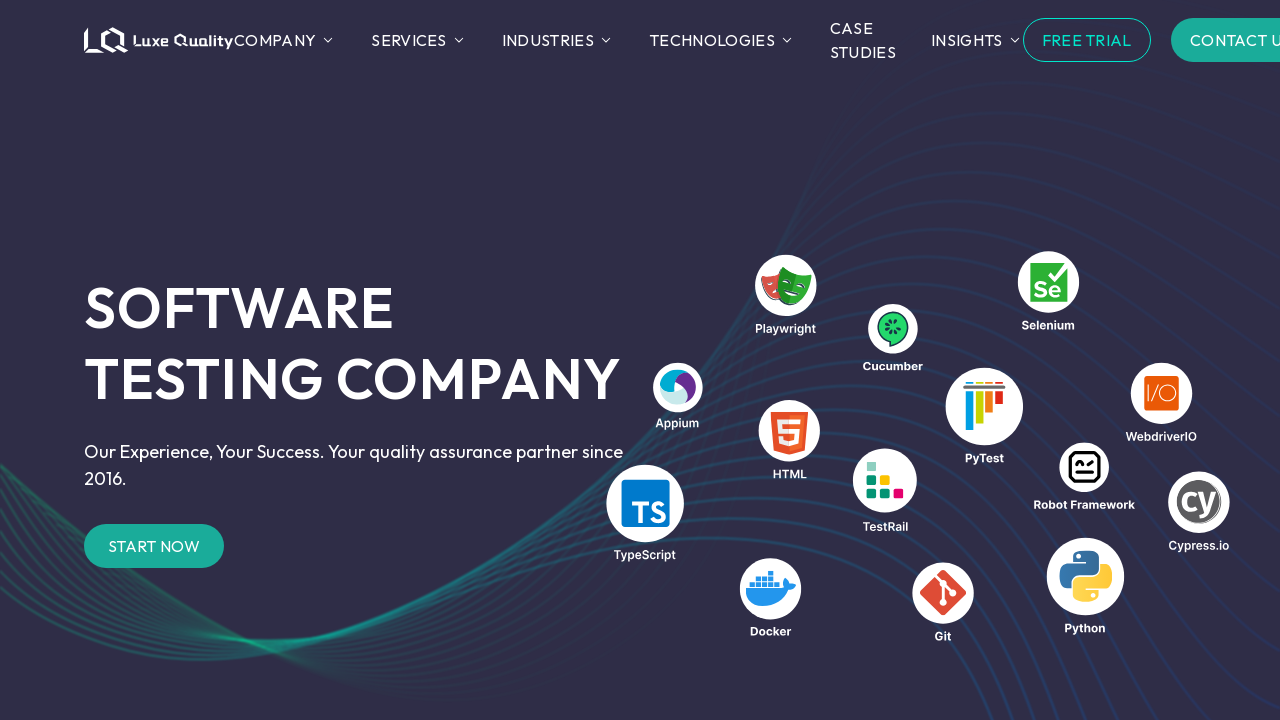

Clicked on a:has-text("Case Studies") link in navbar at (863, 40) on a:has-text("Case Studies")
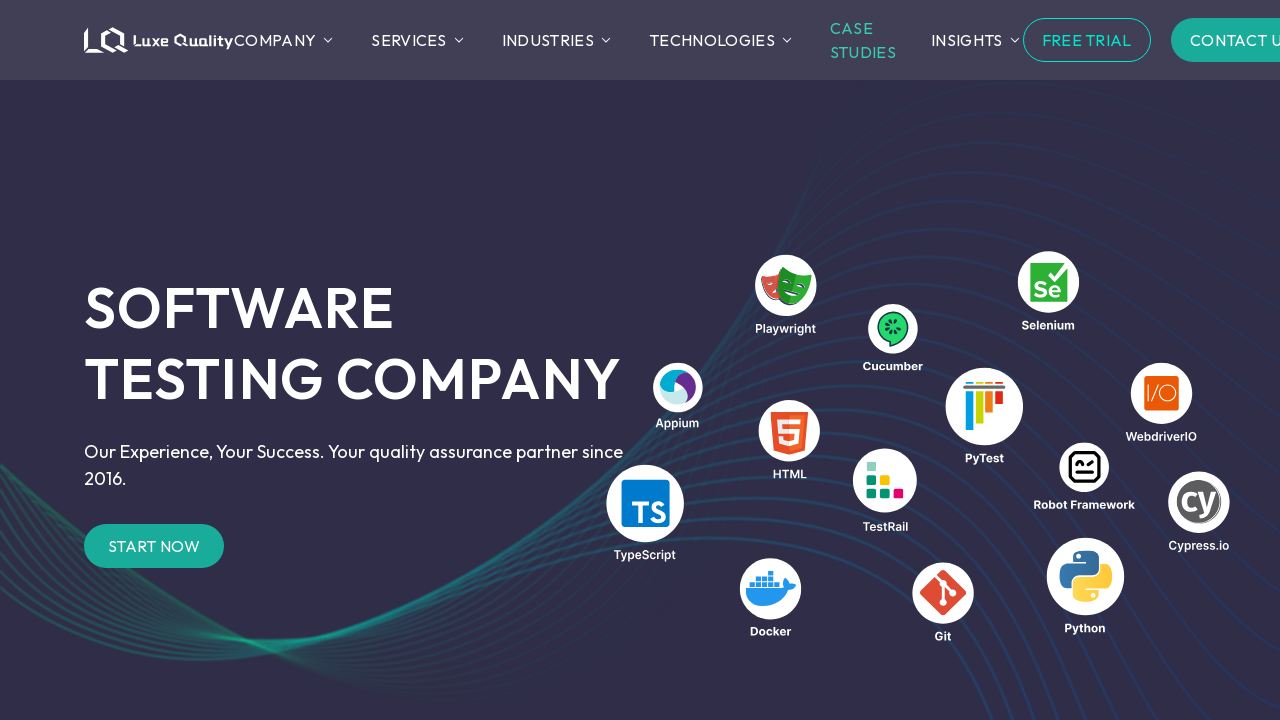

Waited for navigation to https://luxequality.com/case-studies/
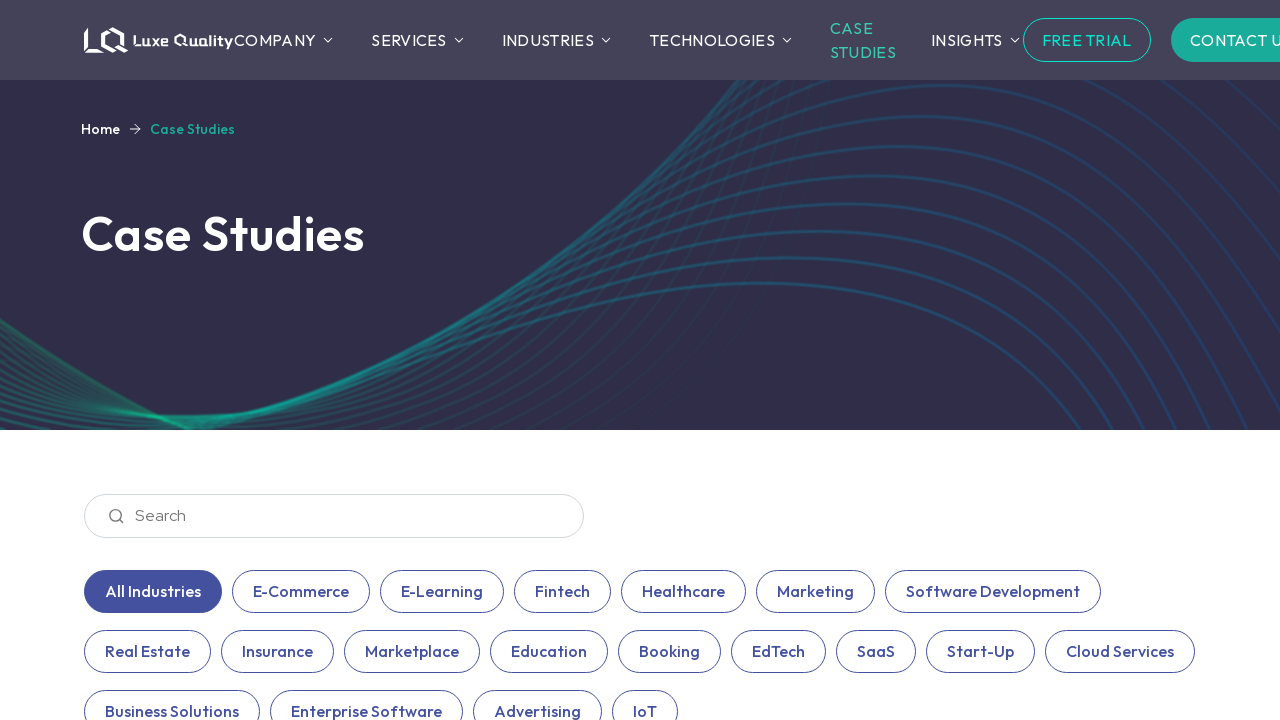

Verified URL is correct: https://luxequality.com/case-studies/
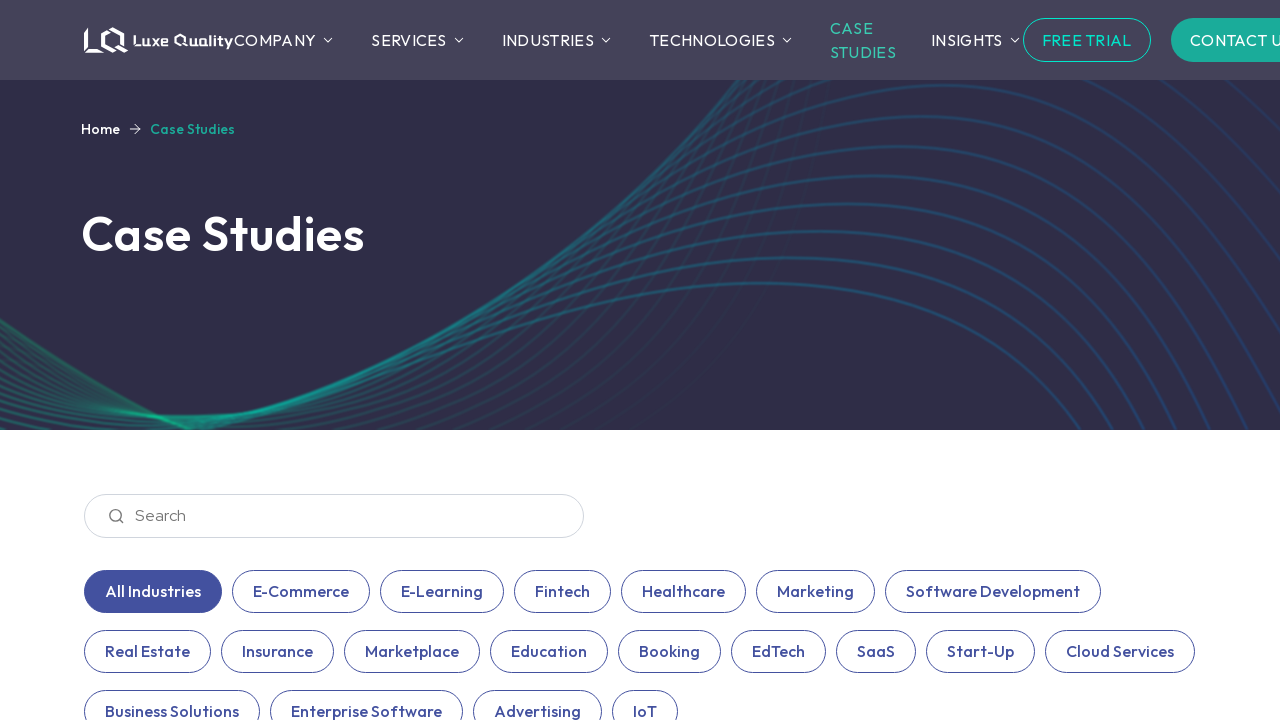

Navigated back to home page https://luxequality.com
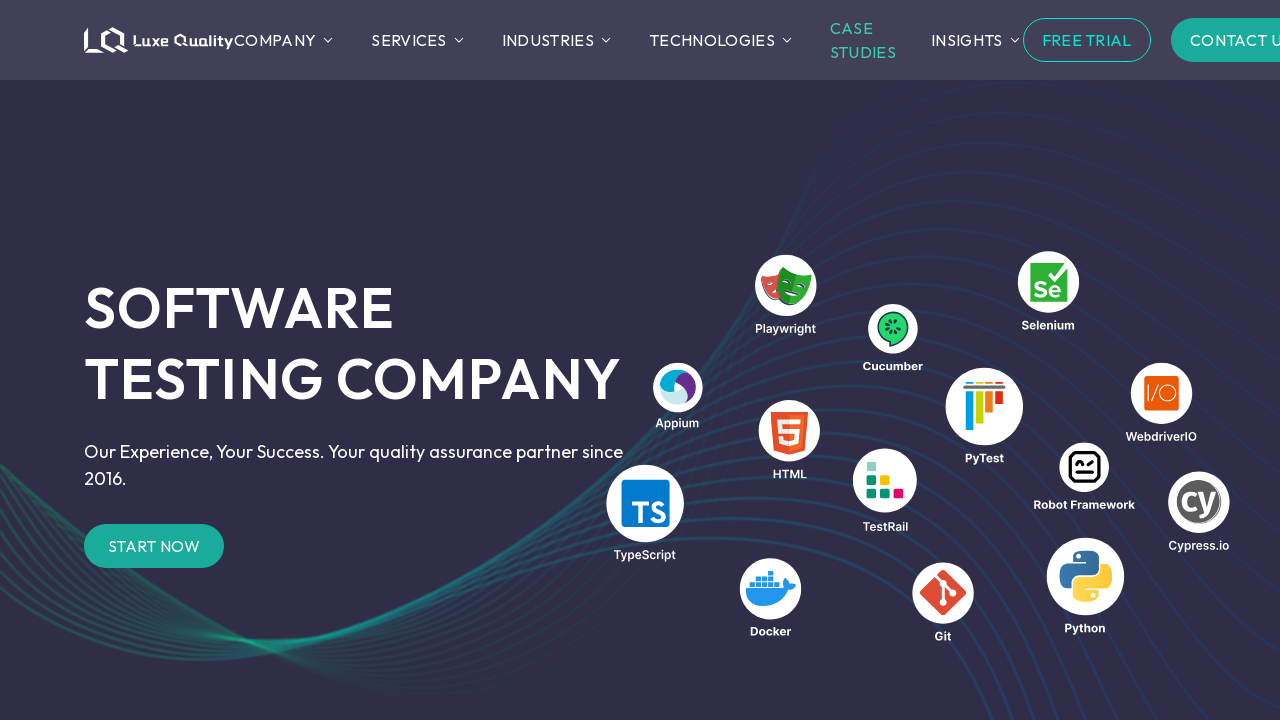

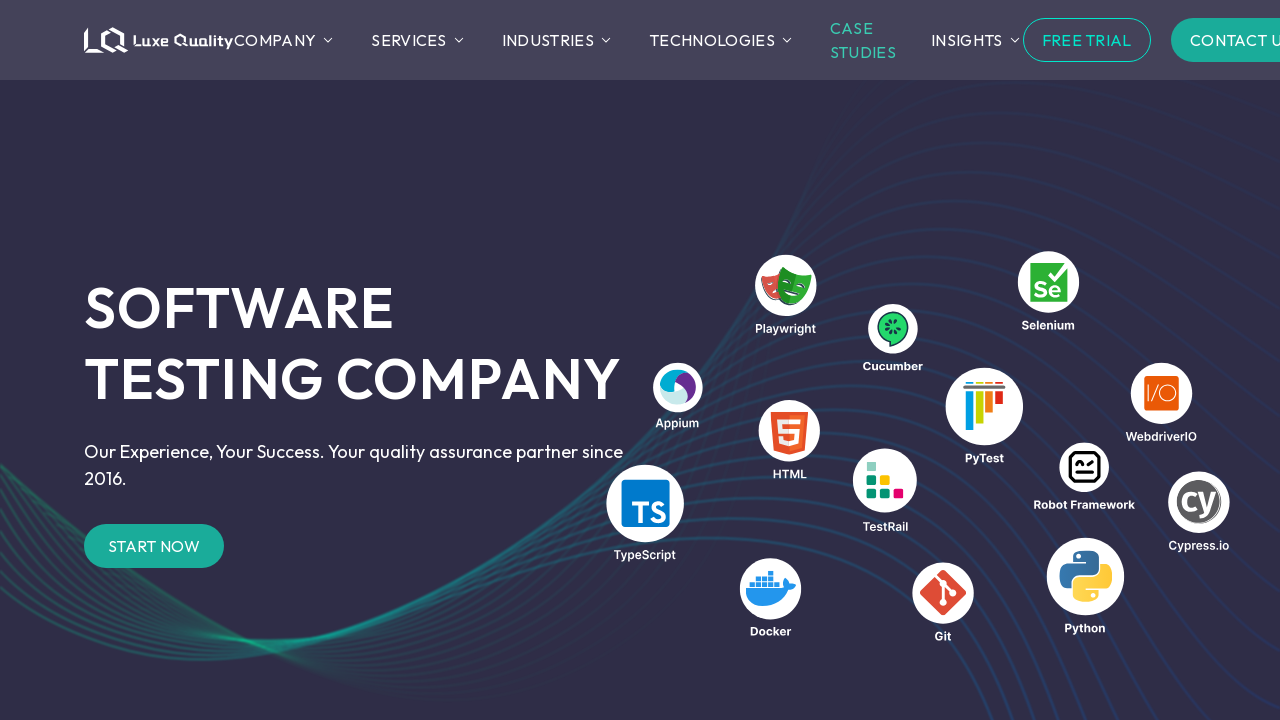